Tests navigation to the course catalog by clicking the "Каталог курсов" (Course Catalog) link on the Netology homepage

Starting URL: https://netology.ru

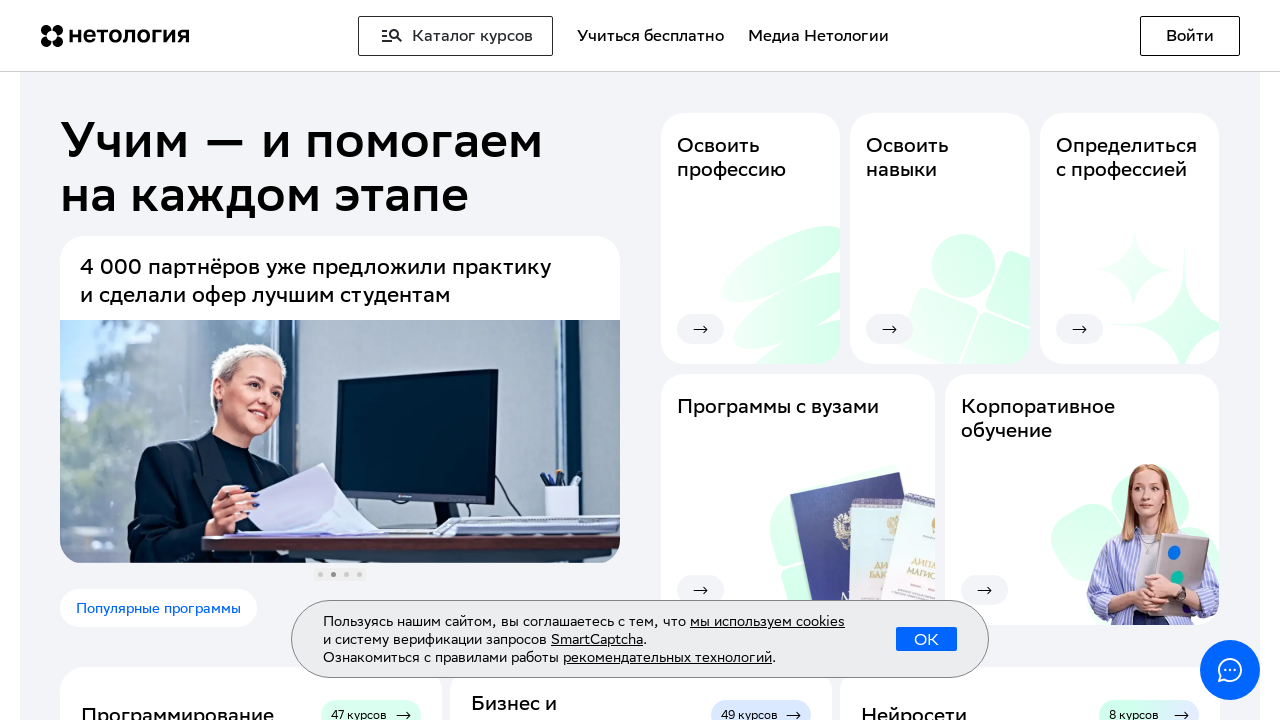

Clicked on 'Каталог курсов' (Course Catalog) link at (456, 36) on text=Каталог курсов
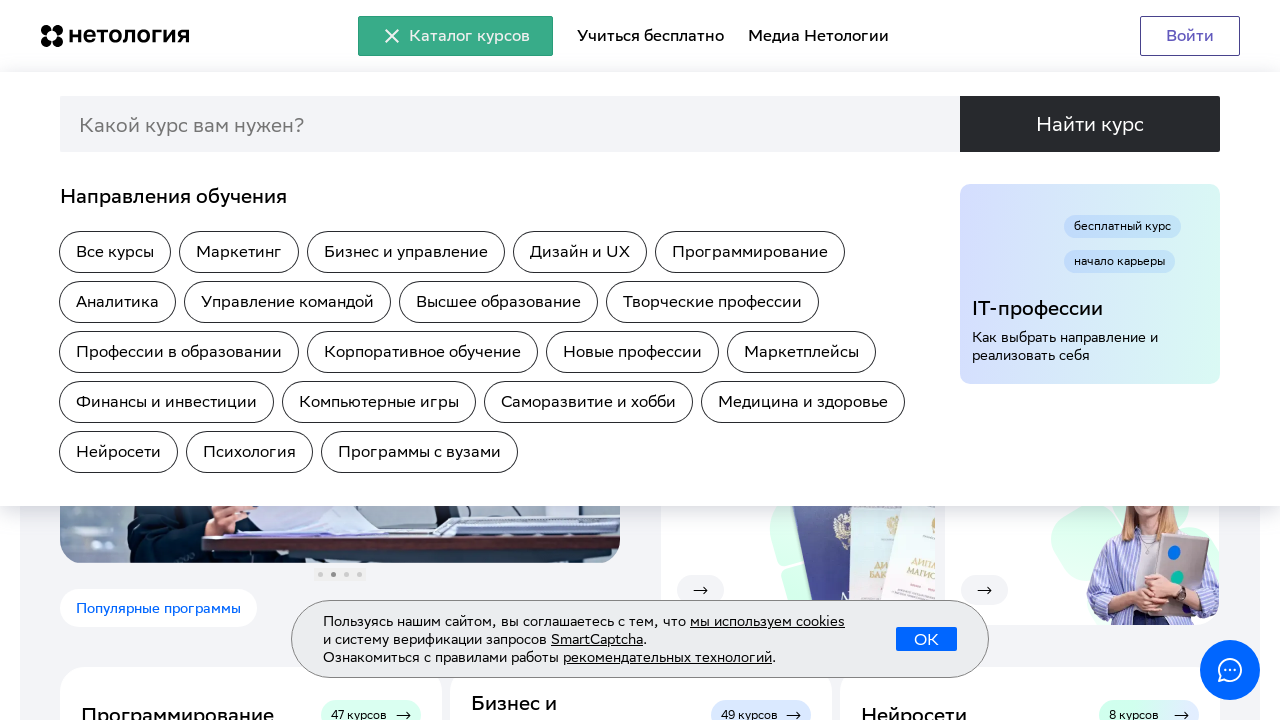

Navigation to course catalog completed (networkidle state reached)
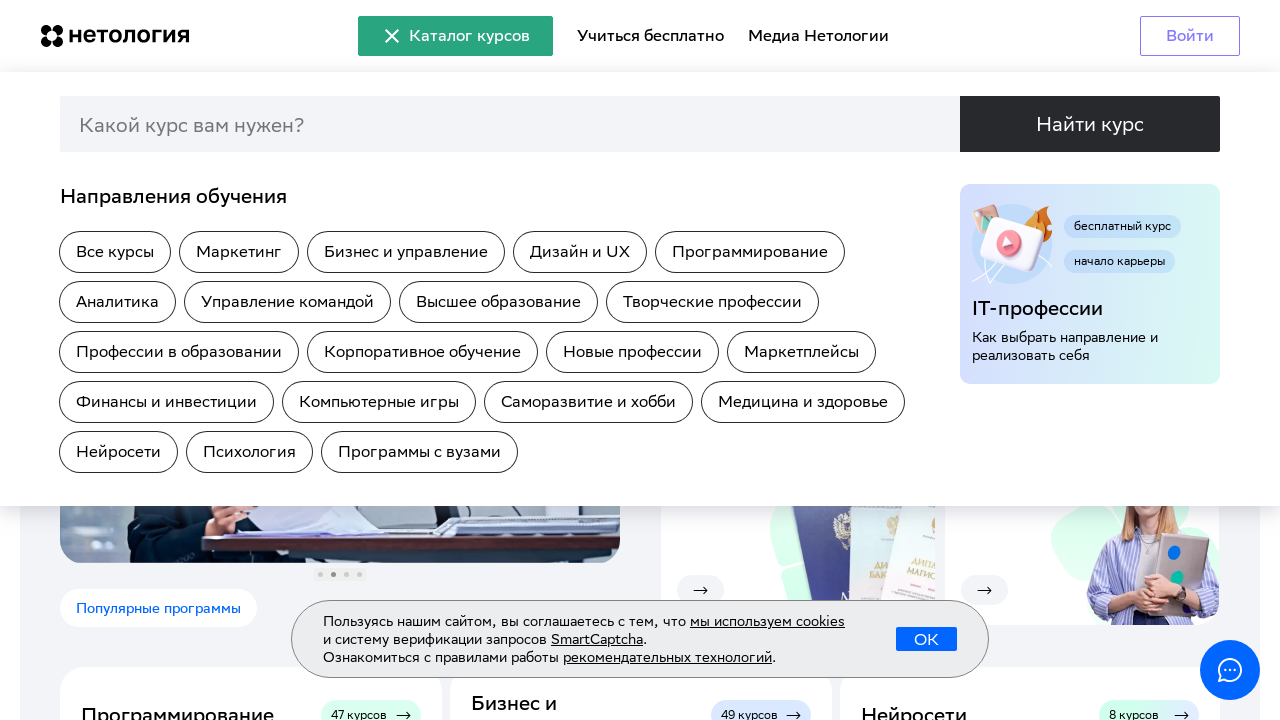

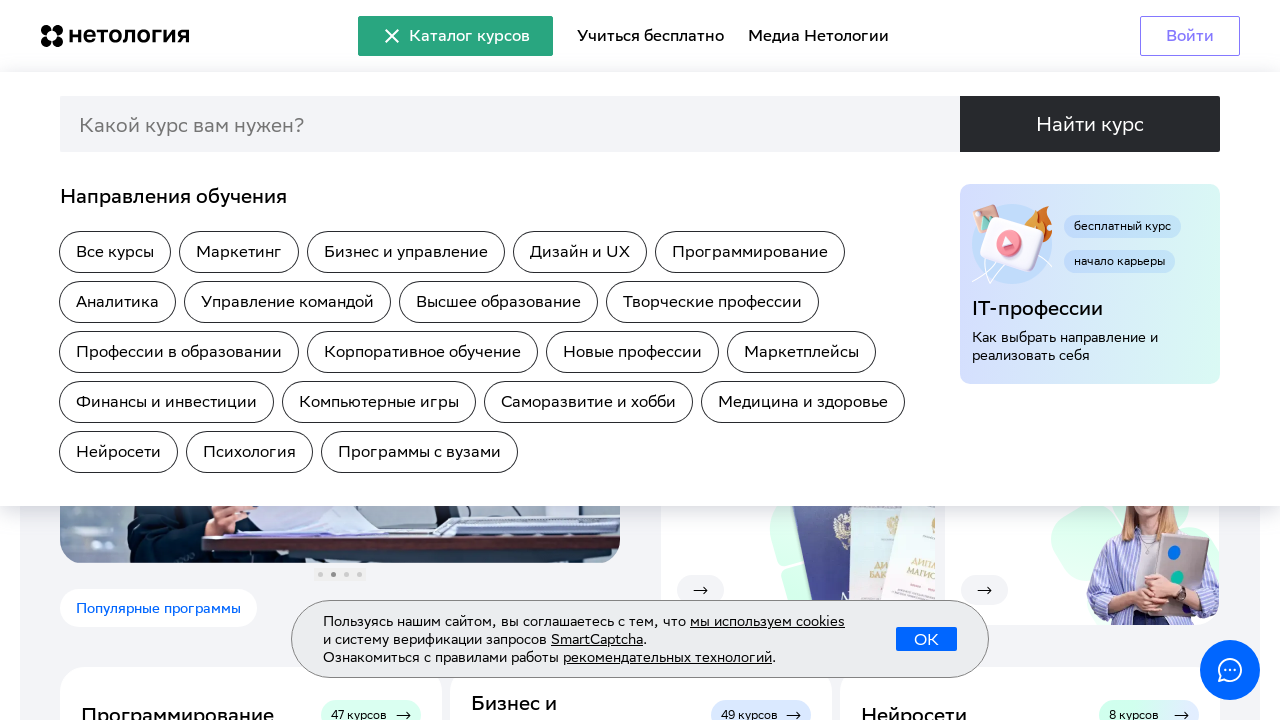